Tests the Jusit smartphone listing page by verifying iPhone 15 items are present, then navigates to the first item's detail page to check if the page loads correctly or shows a not-found state.

Starting URL: https://www.jusit.ch/fr/smartphones.html?brand=Apple&model=iPhone+15+5Gjusit

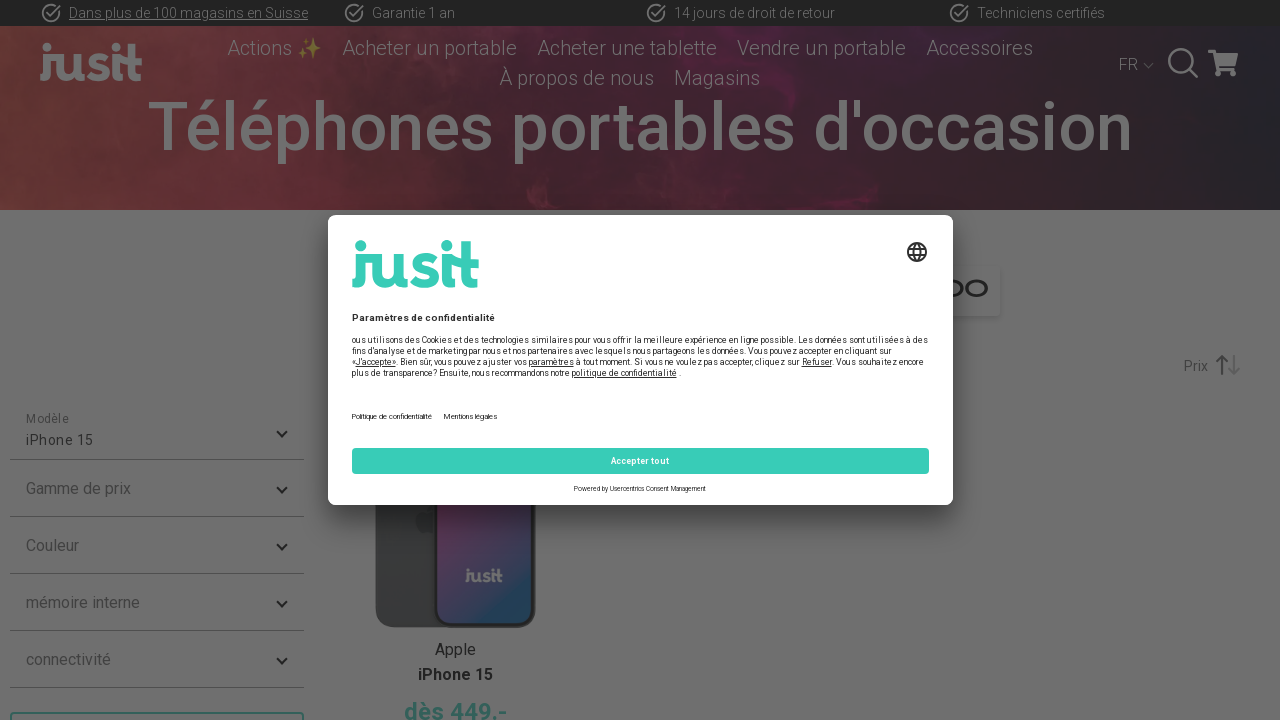

Waited for item panels to load on the listing page
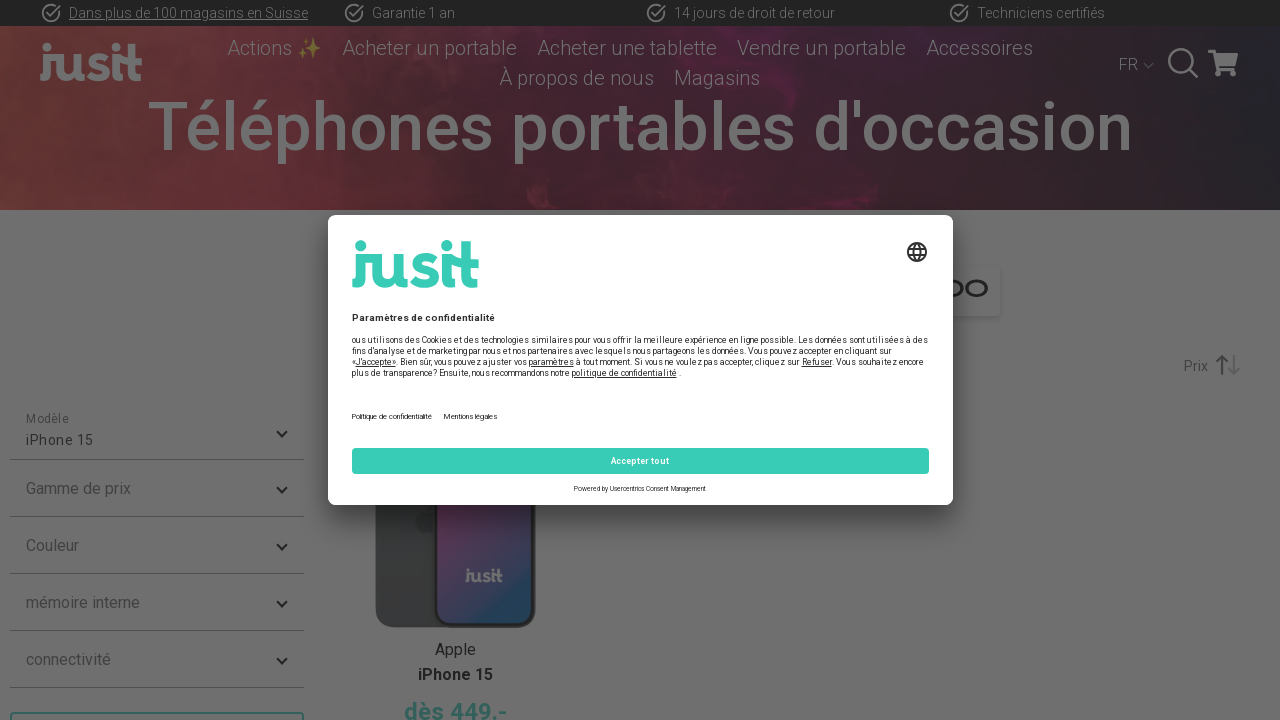

Located all item panels
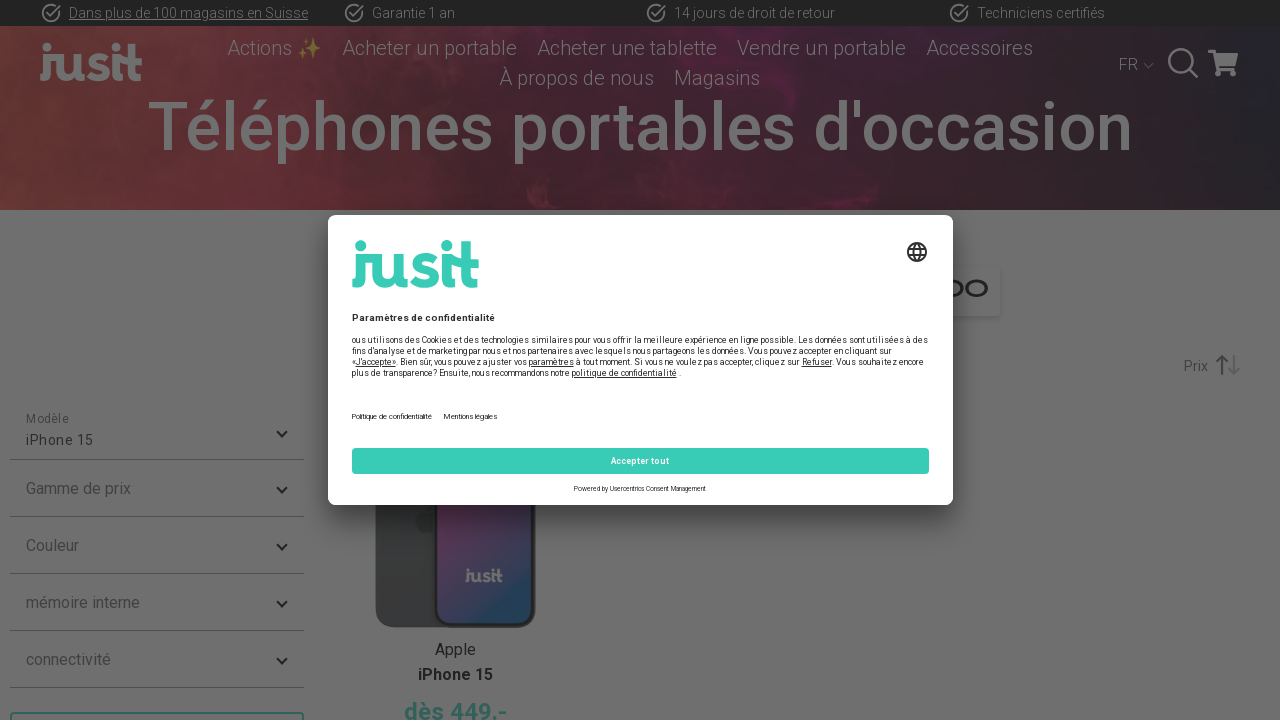

Found 1 iPhone 15 items on the listing page
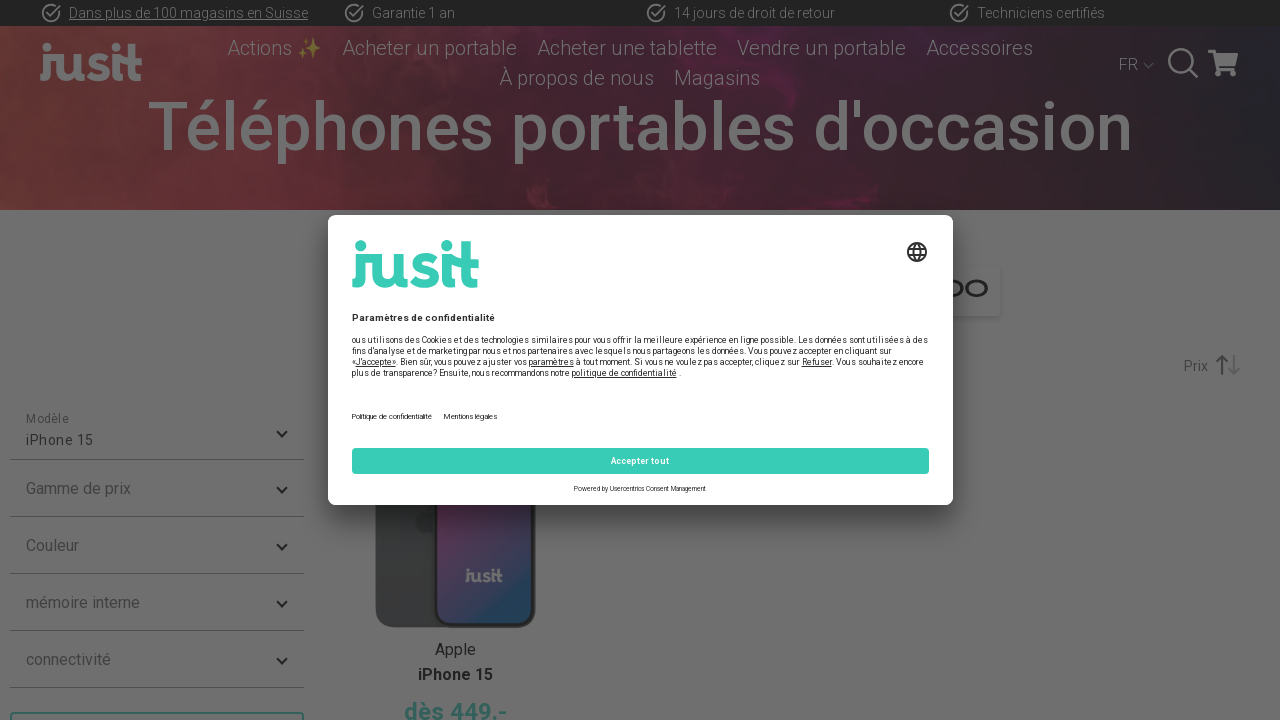

Retrieved the first item panel
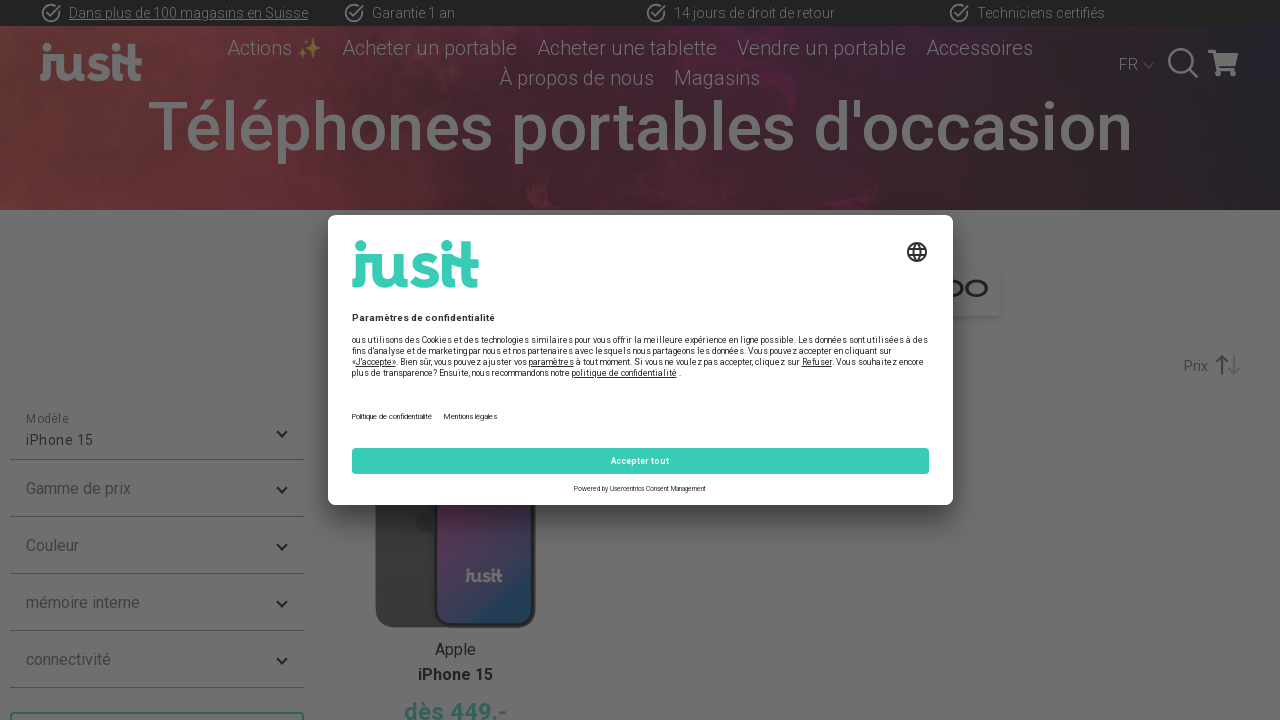

Extracted detail link from first item: https://www.jusit.ch/fr/smartphones/apple/iphone-15/black/128-gb/100013813
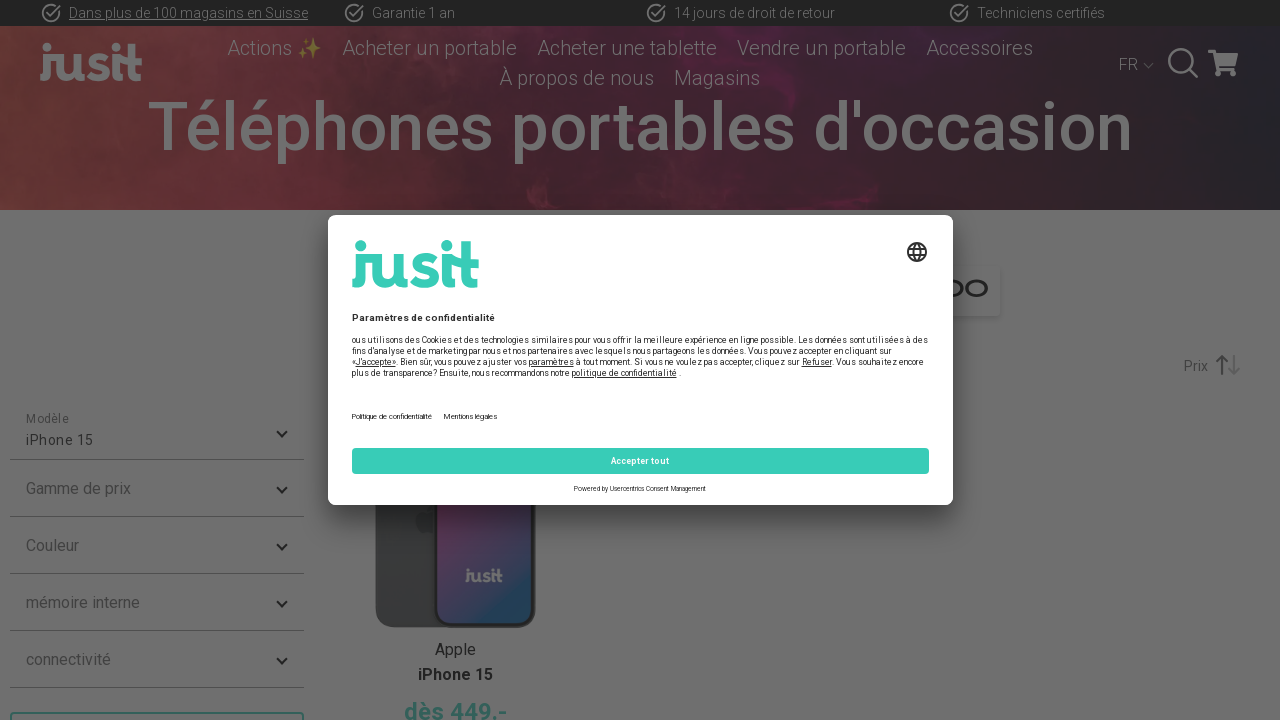

Navigated to the detail page: https://www.jusit.ch/fr/smartphones/apple/iphone-15/black/128-gb/100013813
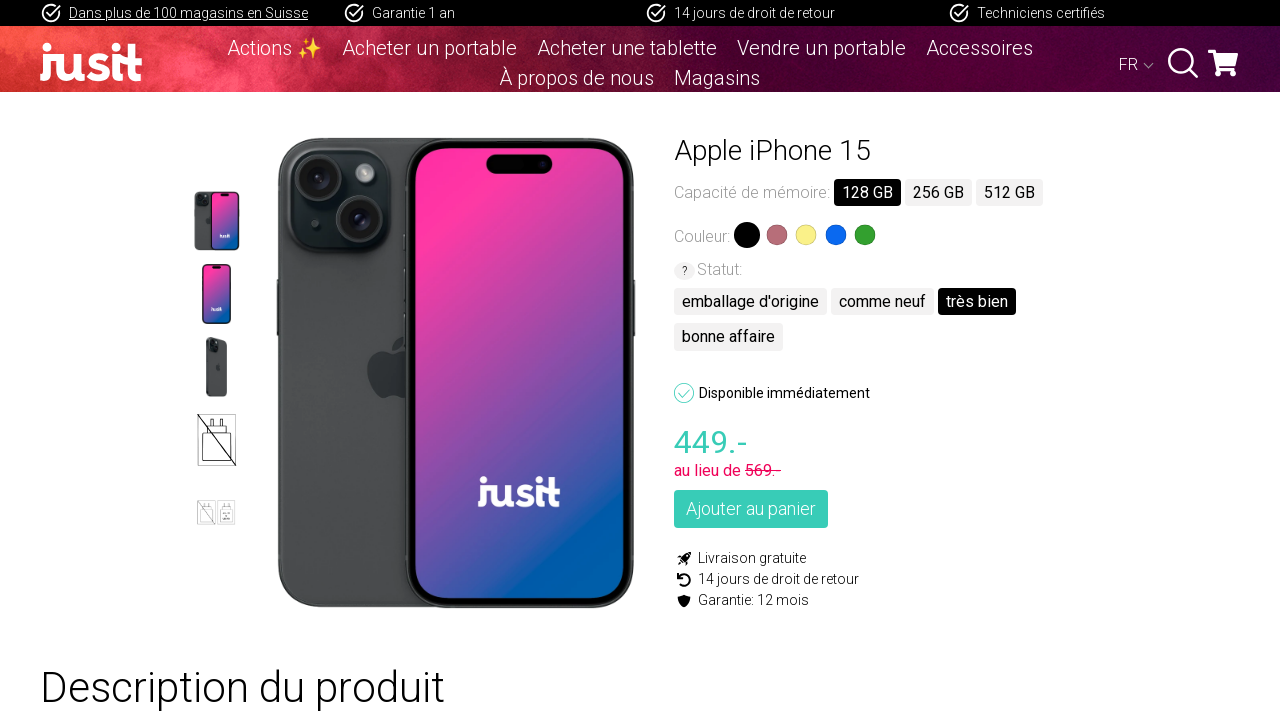

Detail page loaded (DOM content ready)
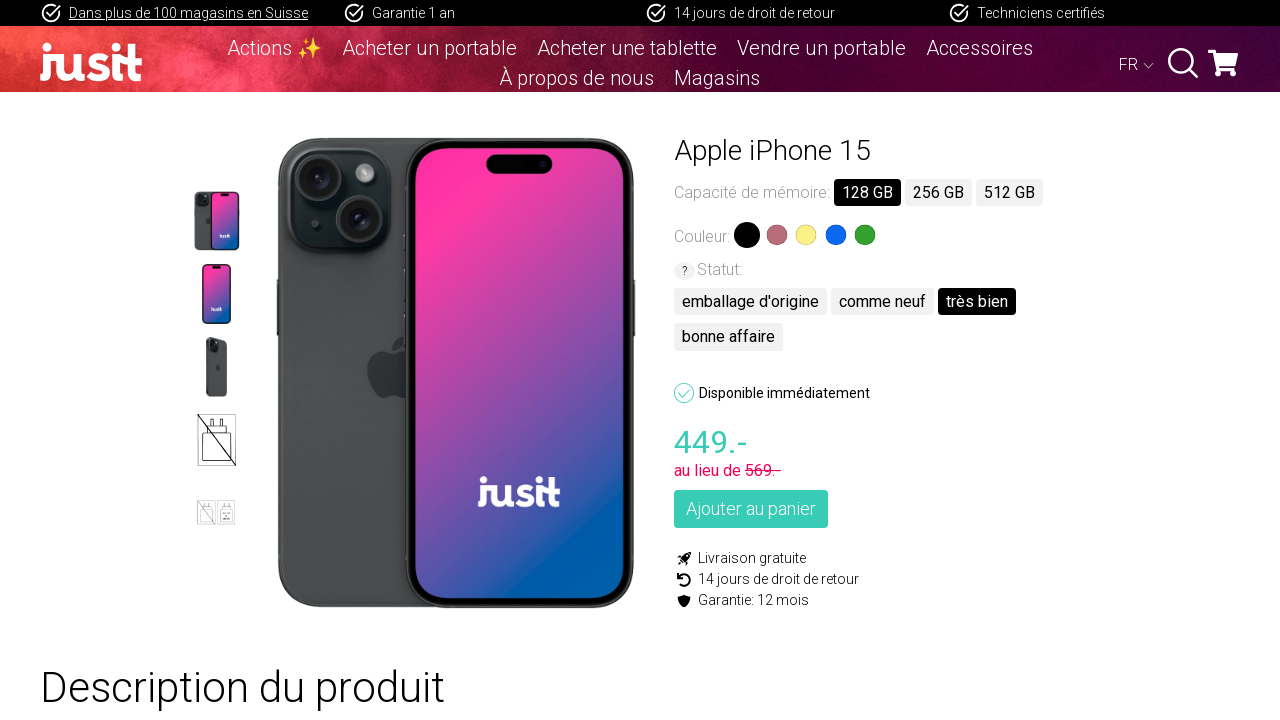

Located all h4 elements on the detail page
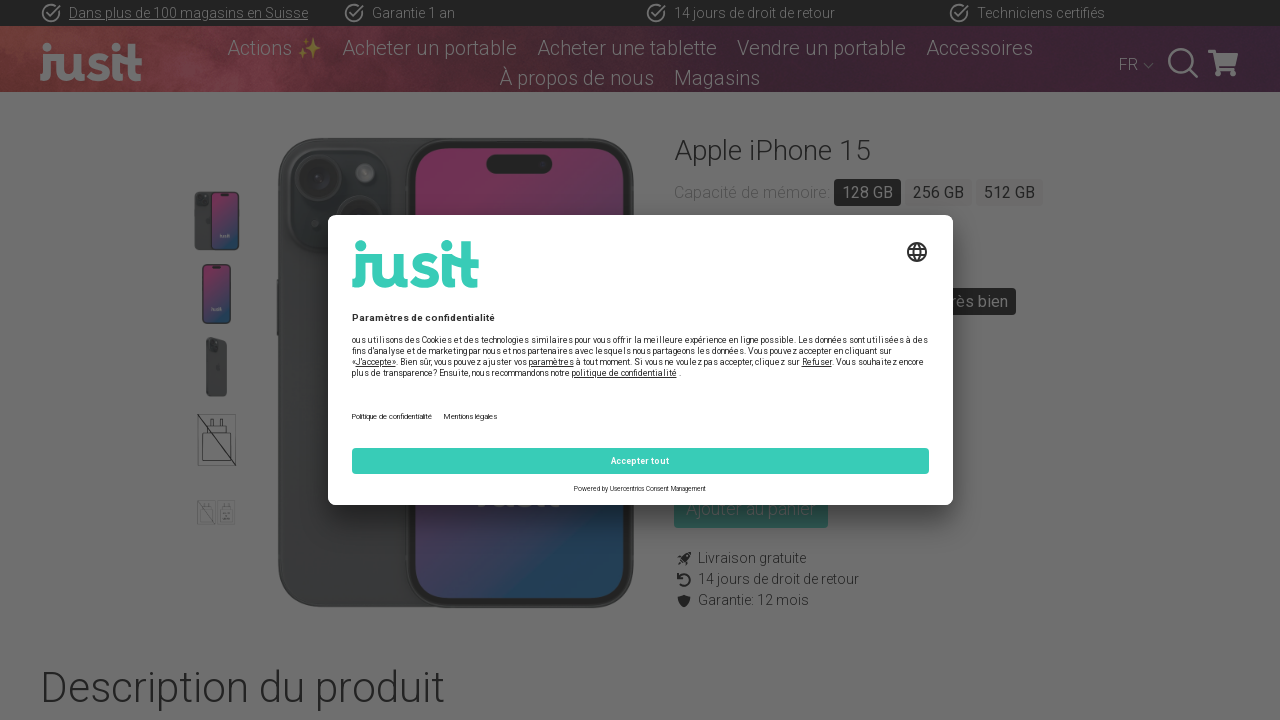

Found 1 h4 elements on the detail page
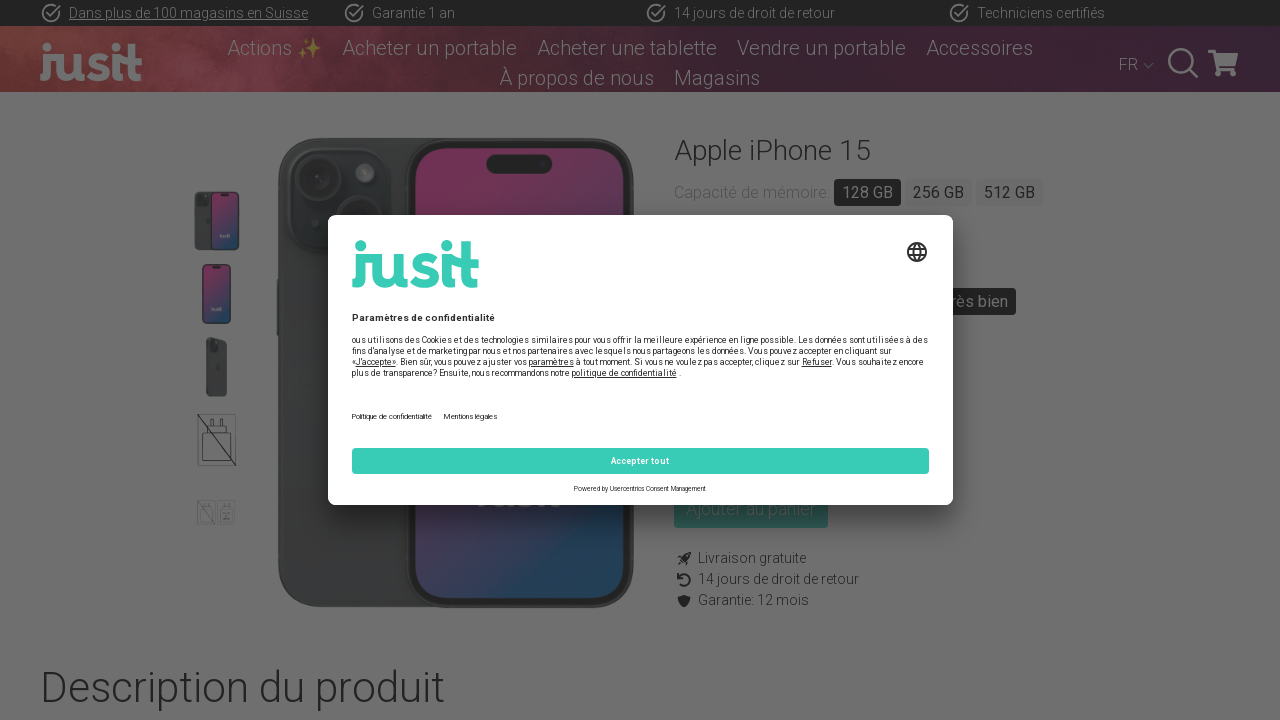

Checked h4 element 1: 'Accessoires'
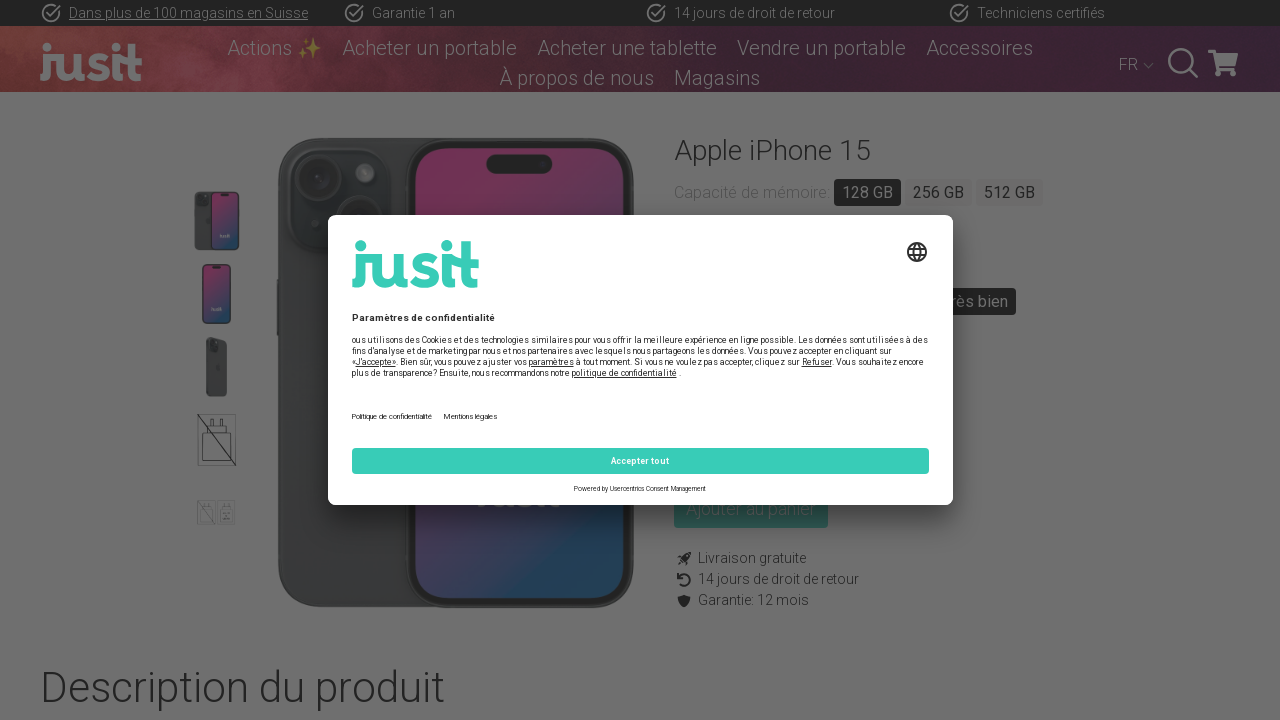

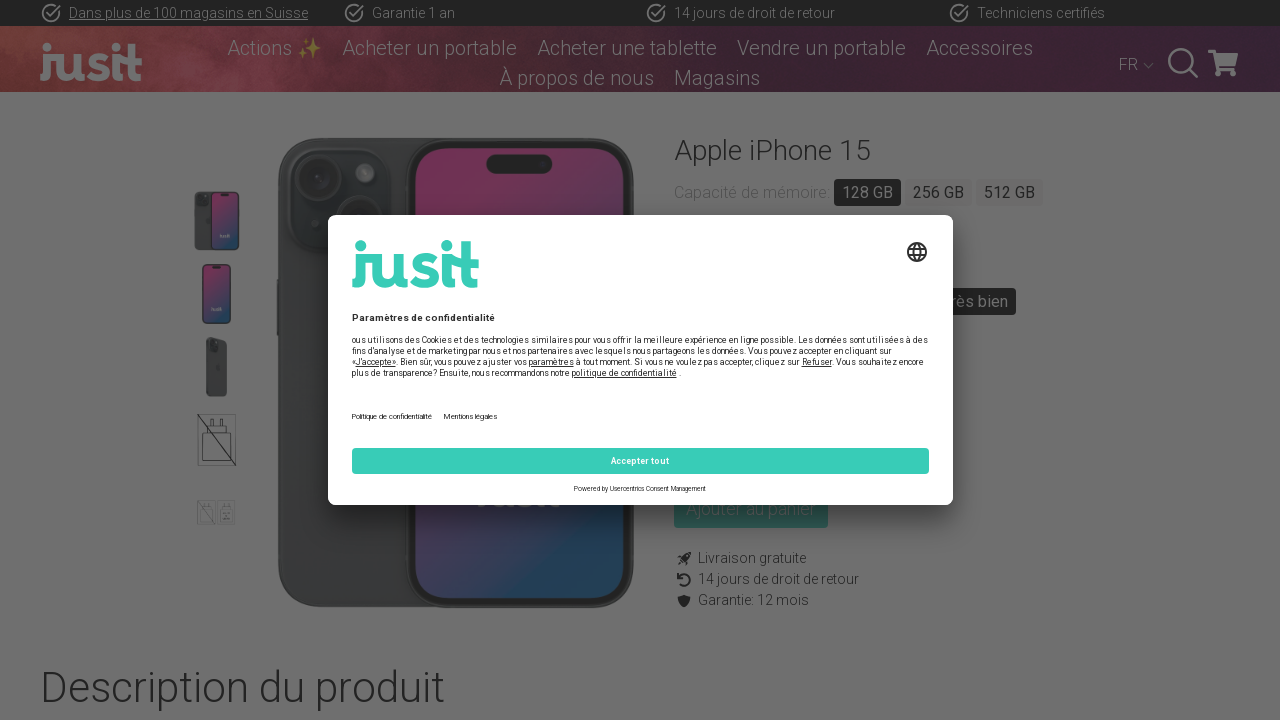